Tests scrolling to an element using JavaScript on the registration page

Starting URL: https://demo.automationtesting.in/Register.html

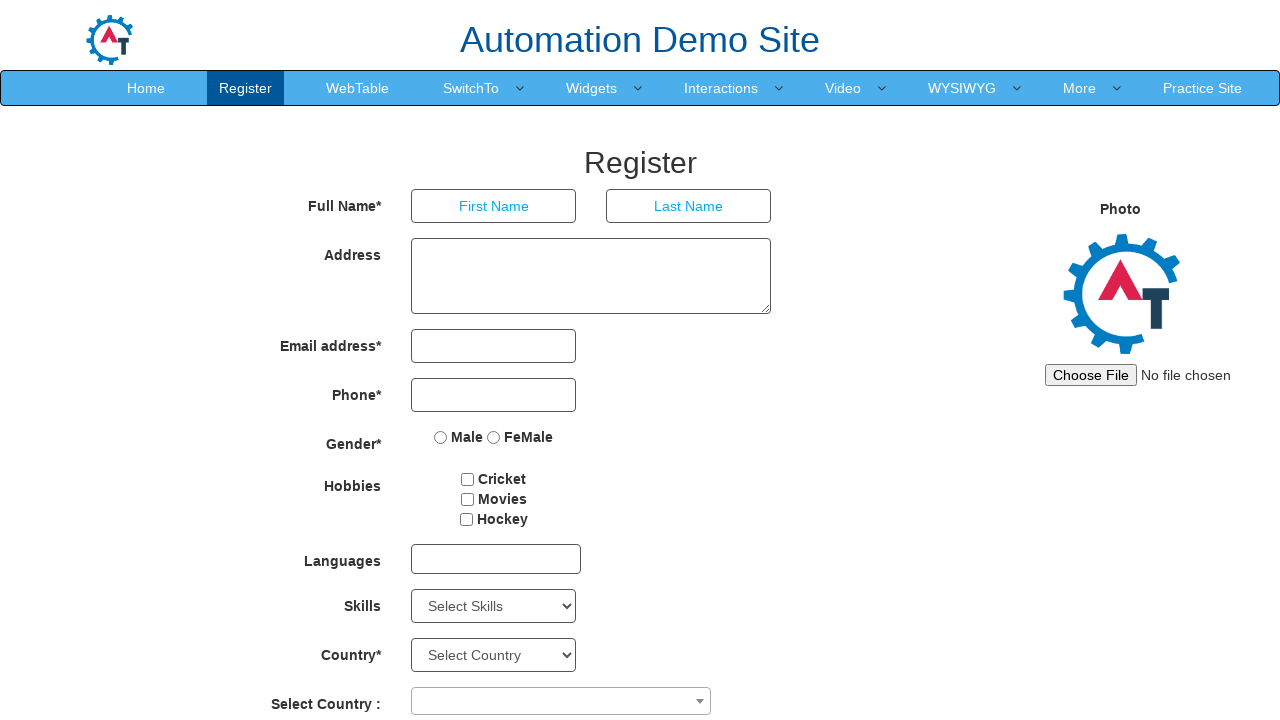

Set viewport size to 1920x1080
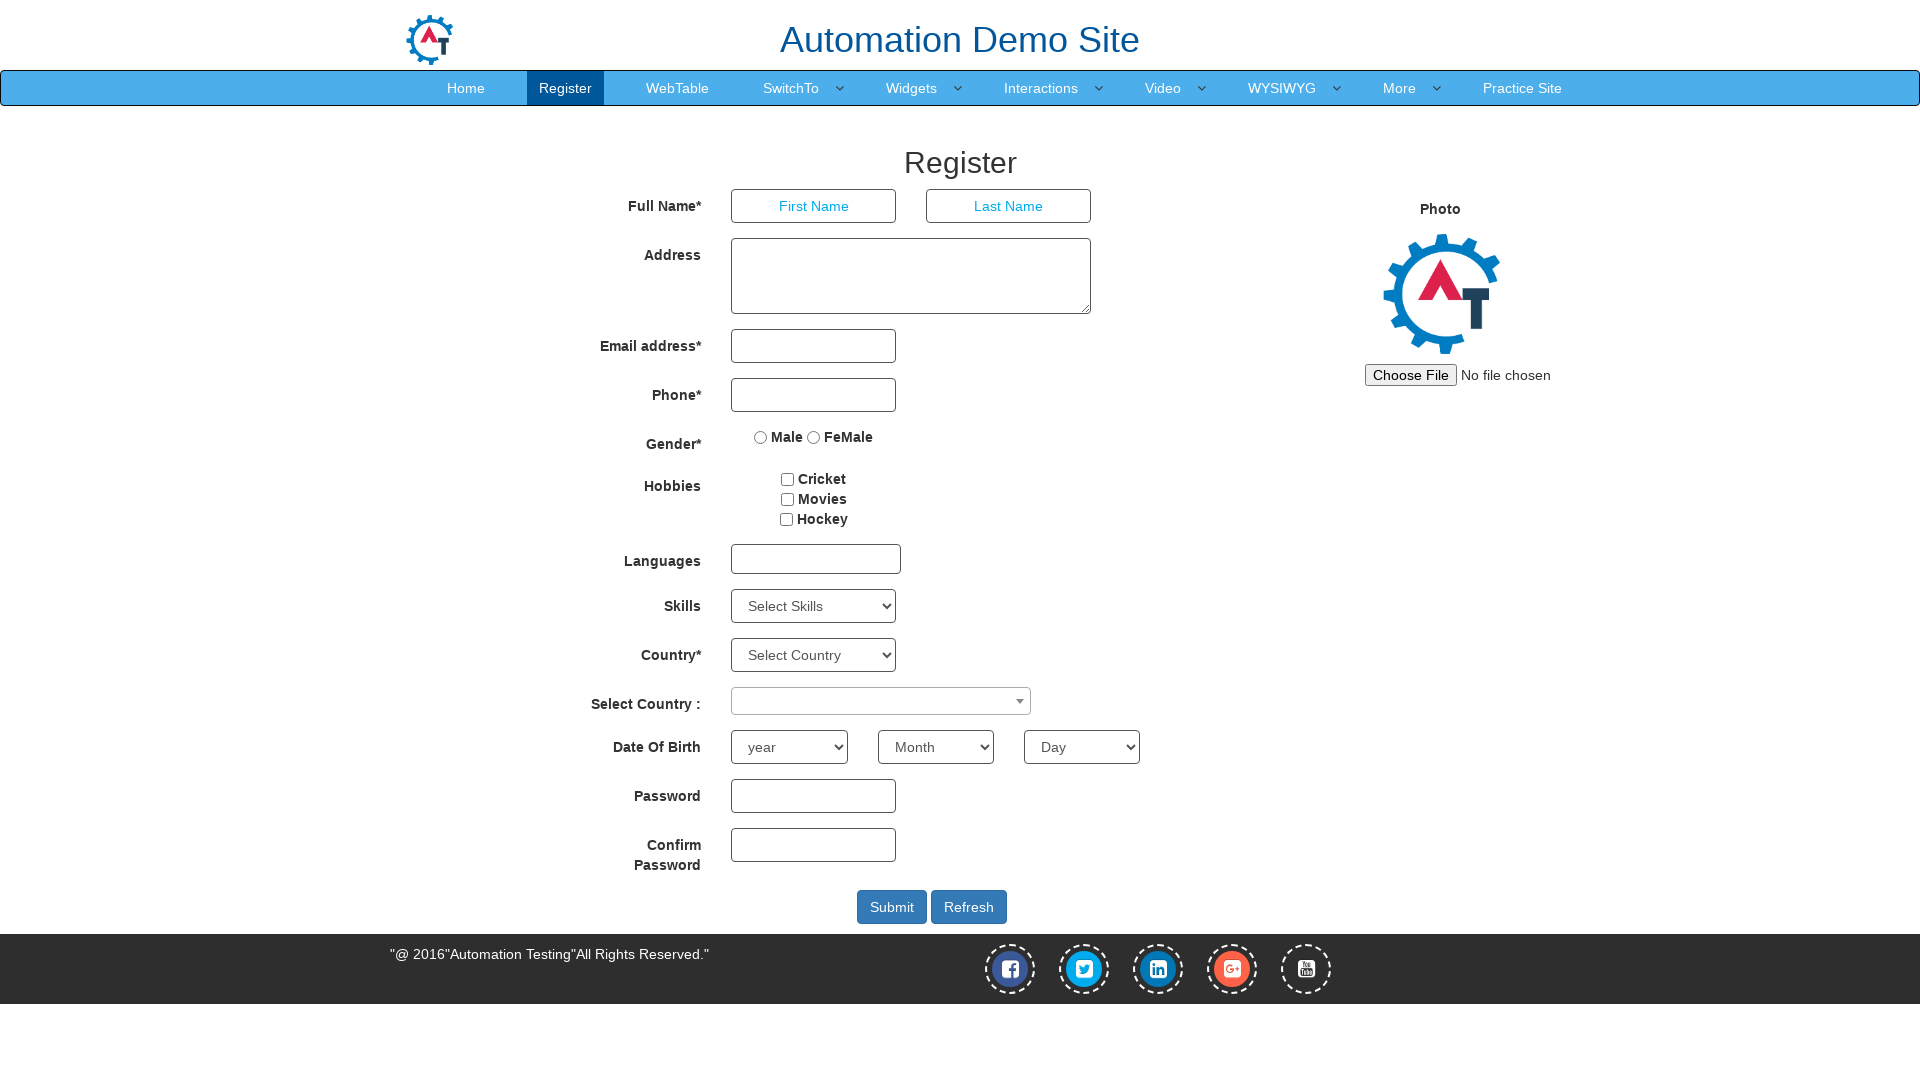

Waited for second password field to be present
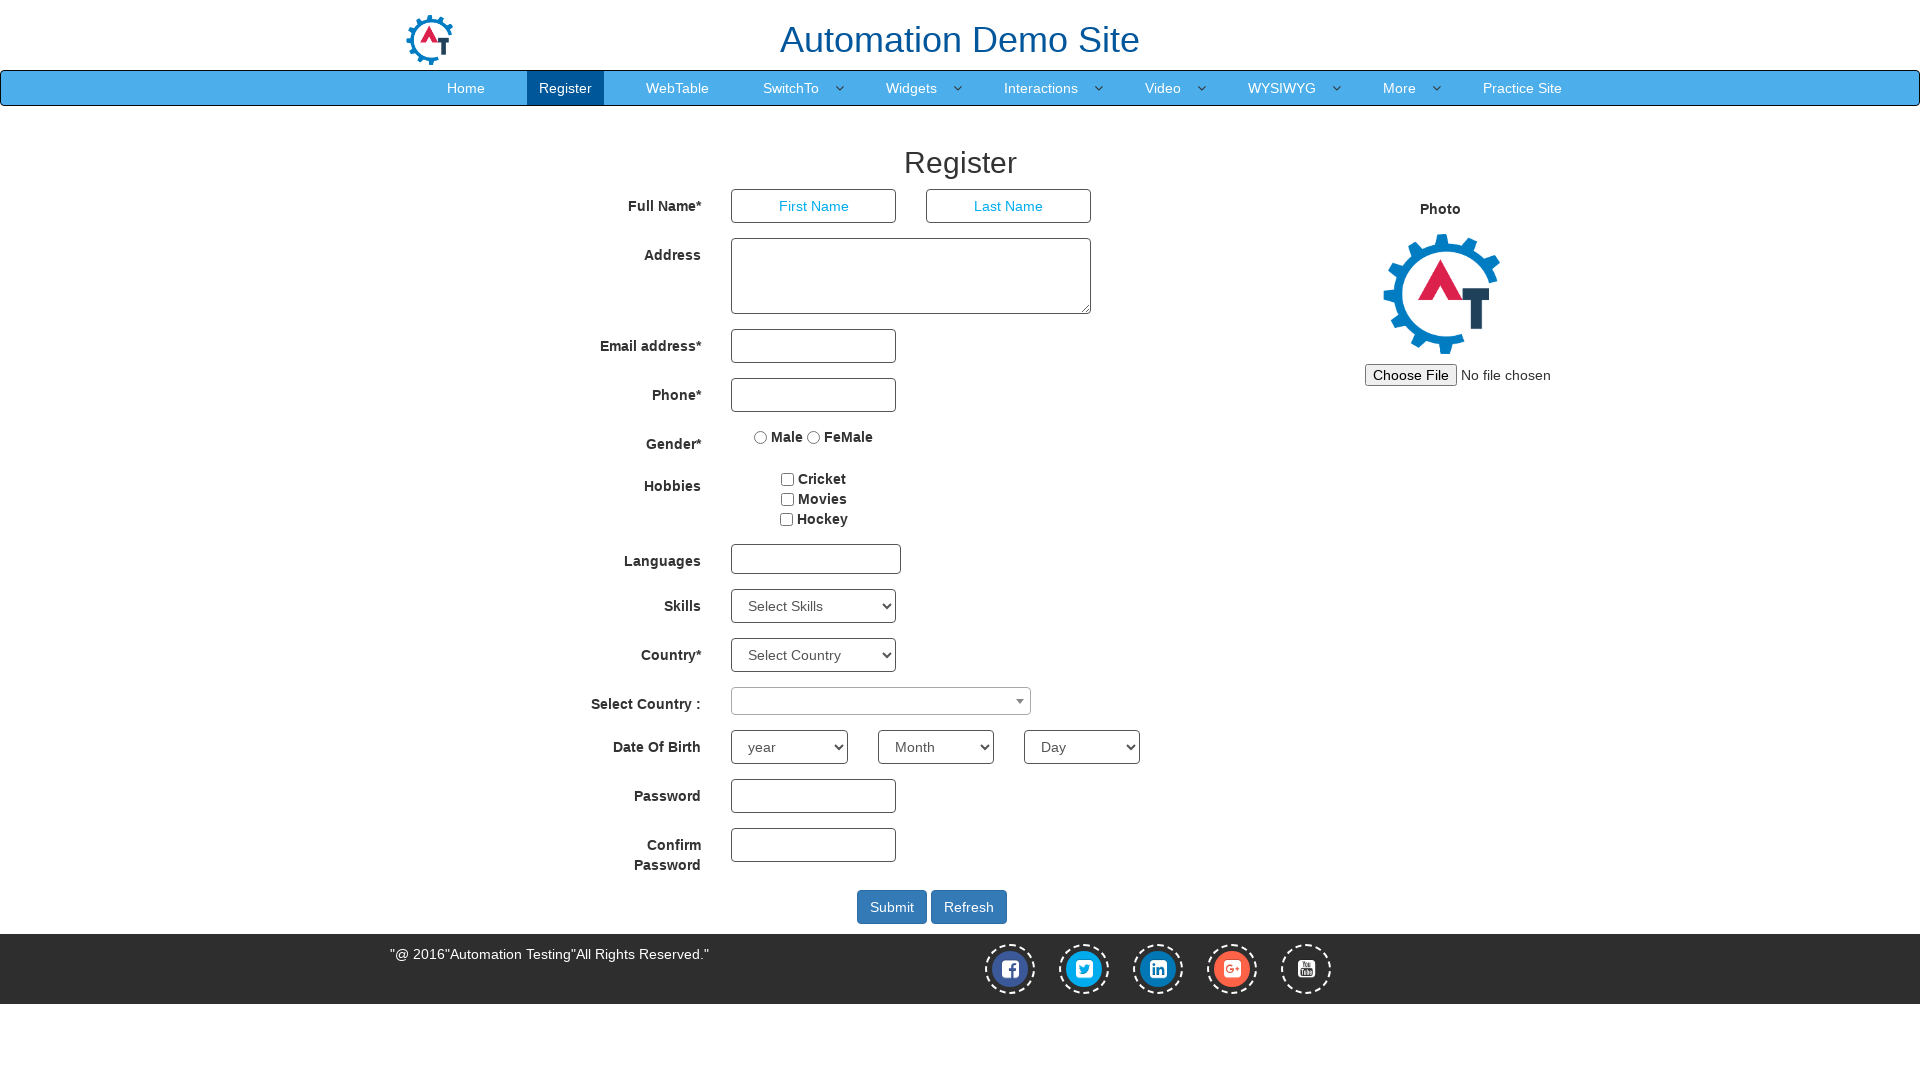

Scrolled to submit button using JavaScript
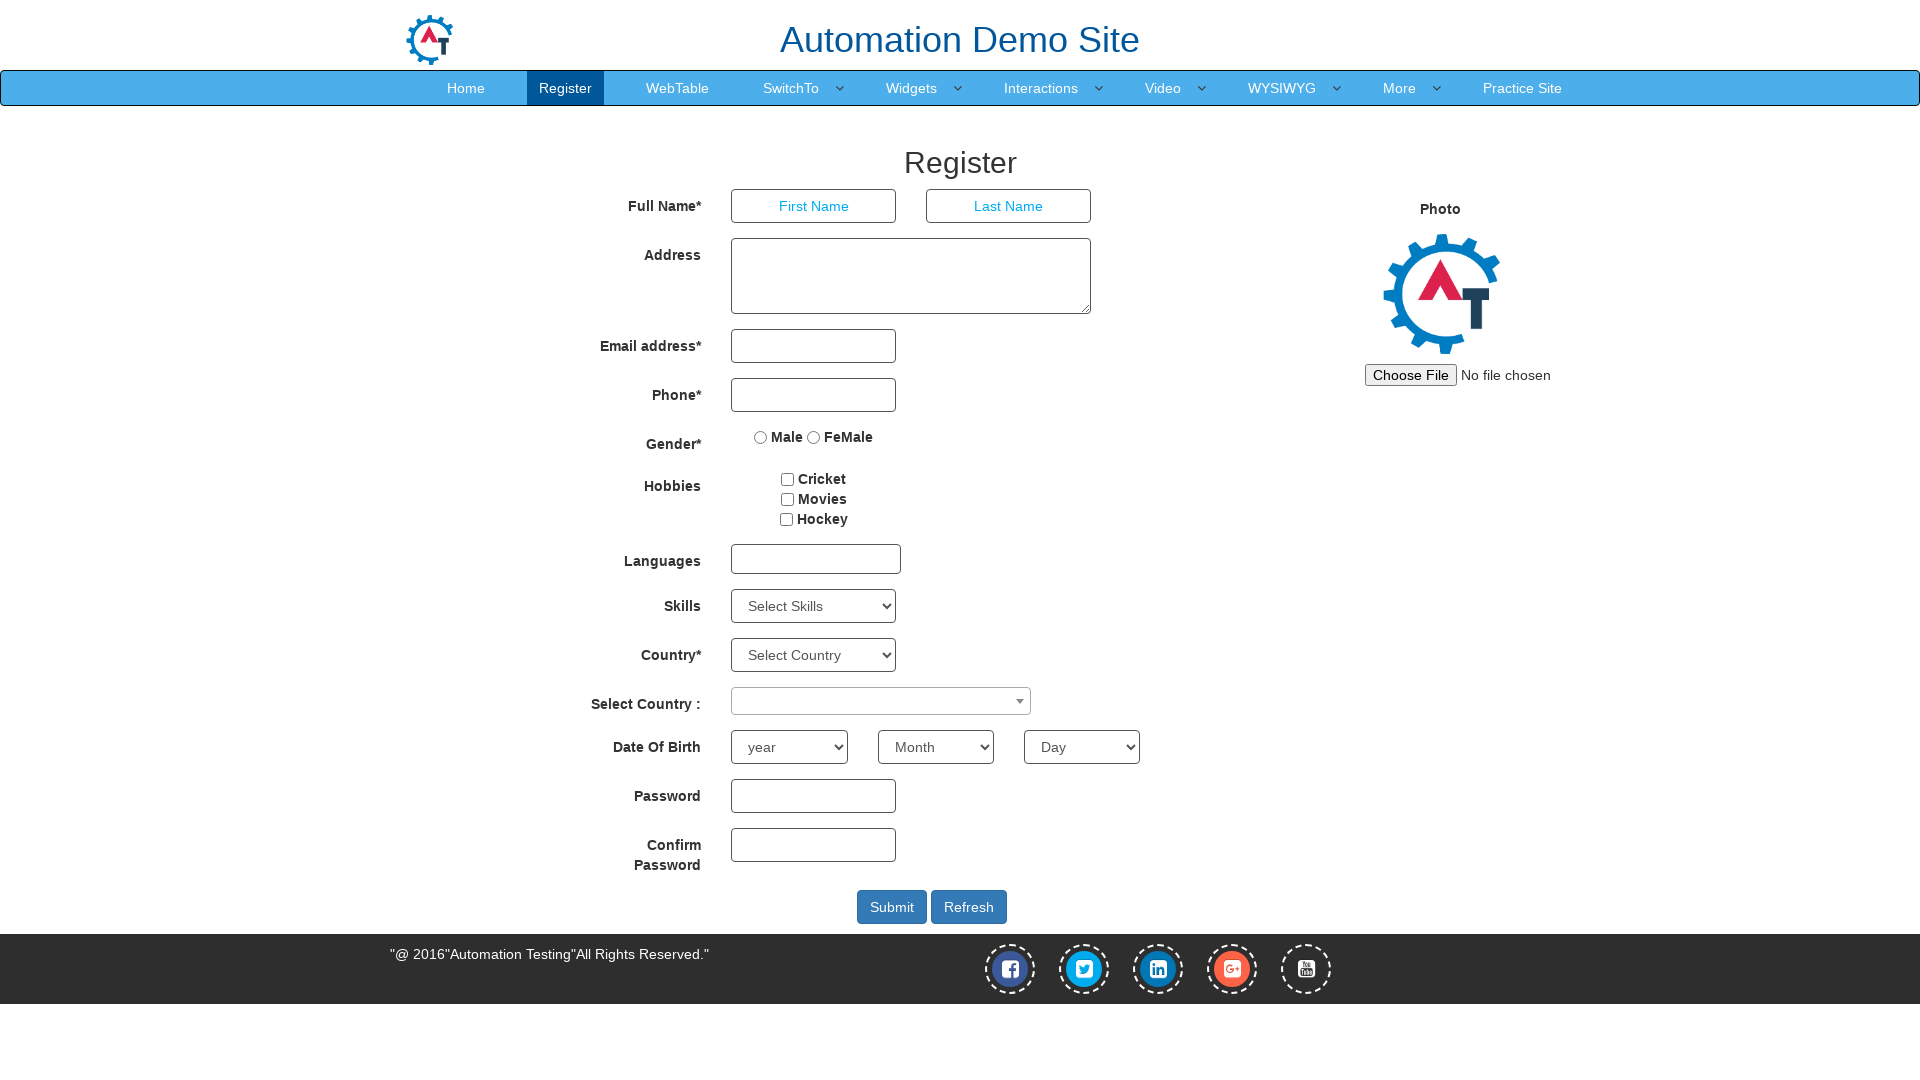

Verified that submit button is visible after scrolling
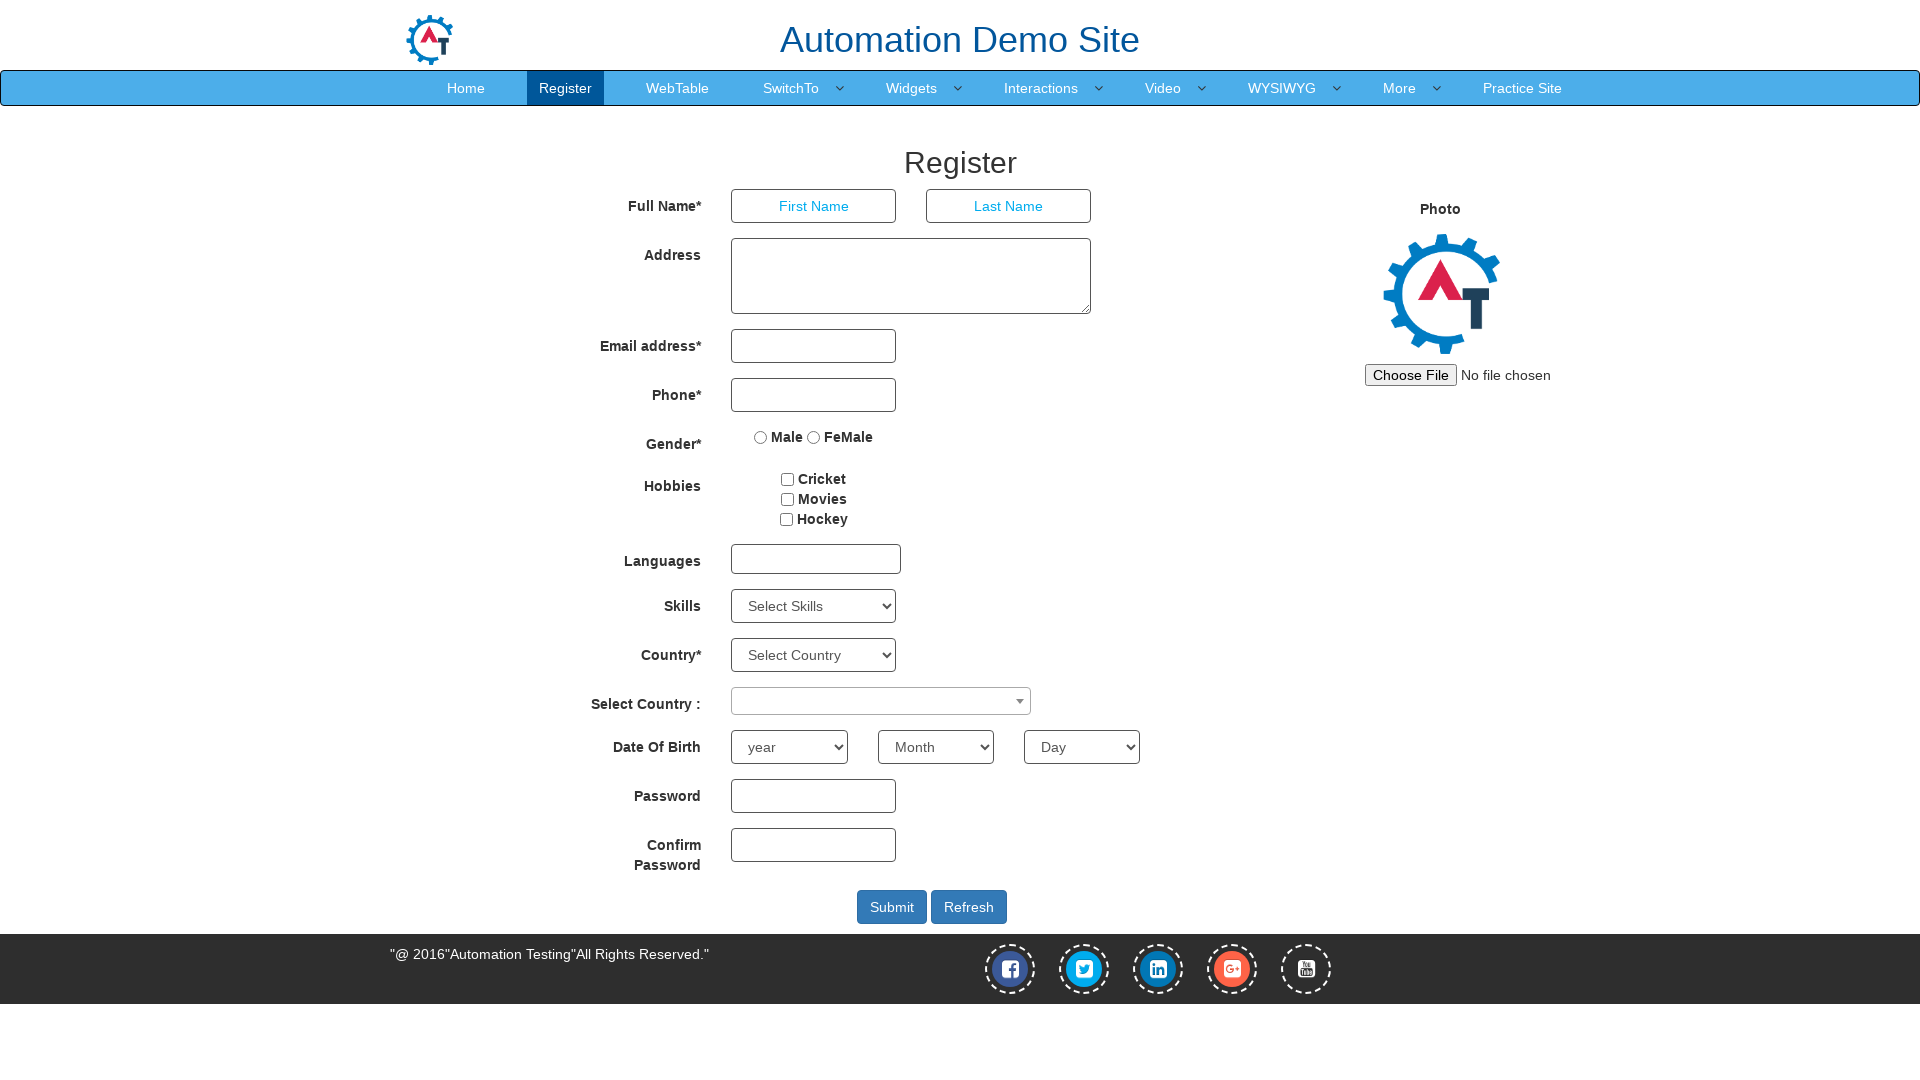

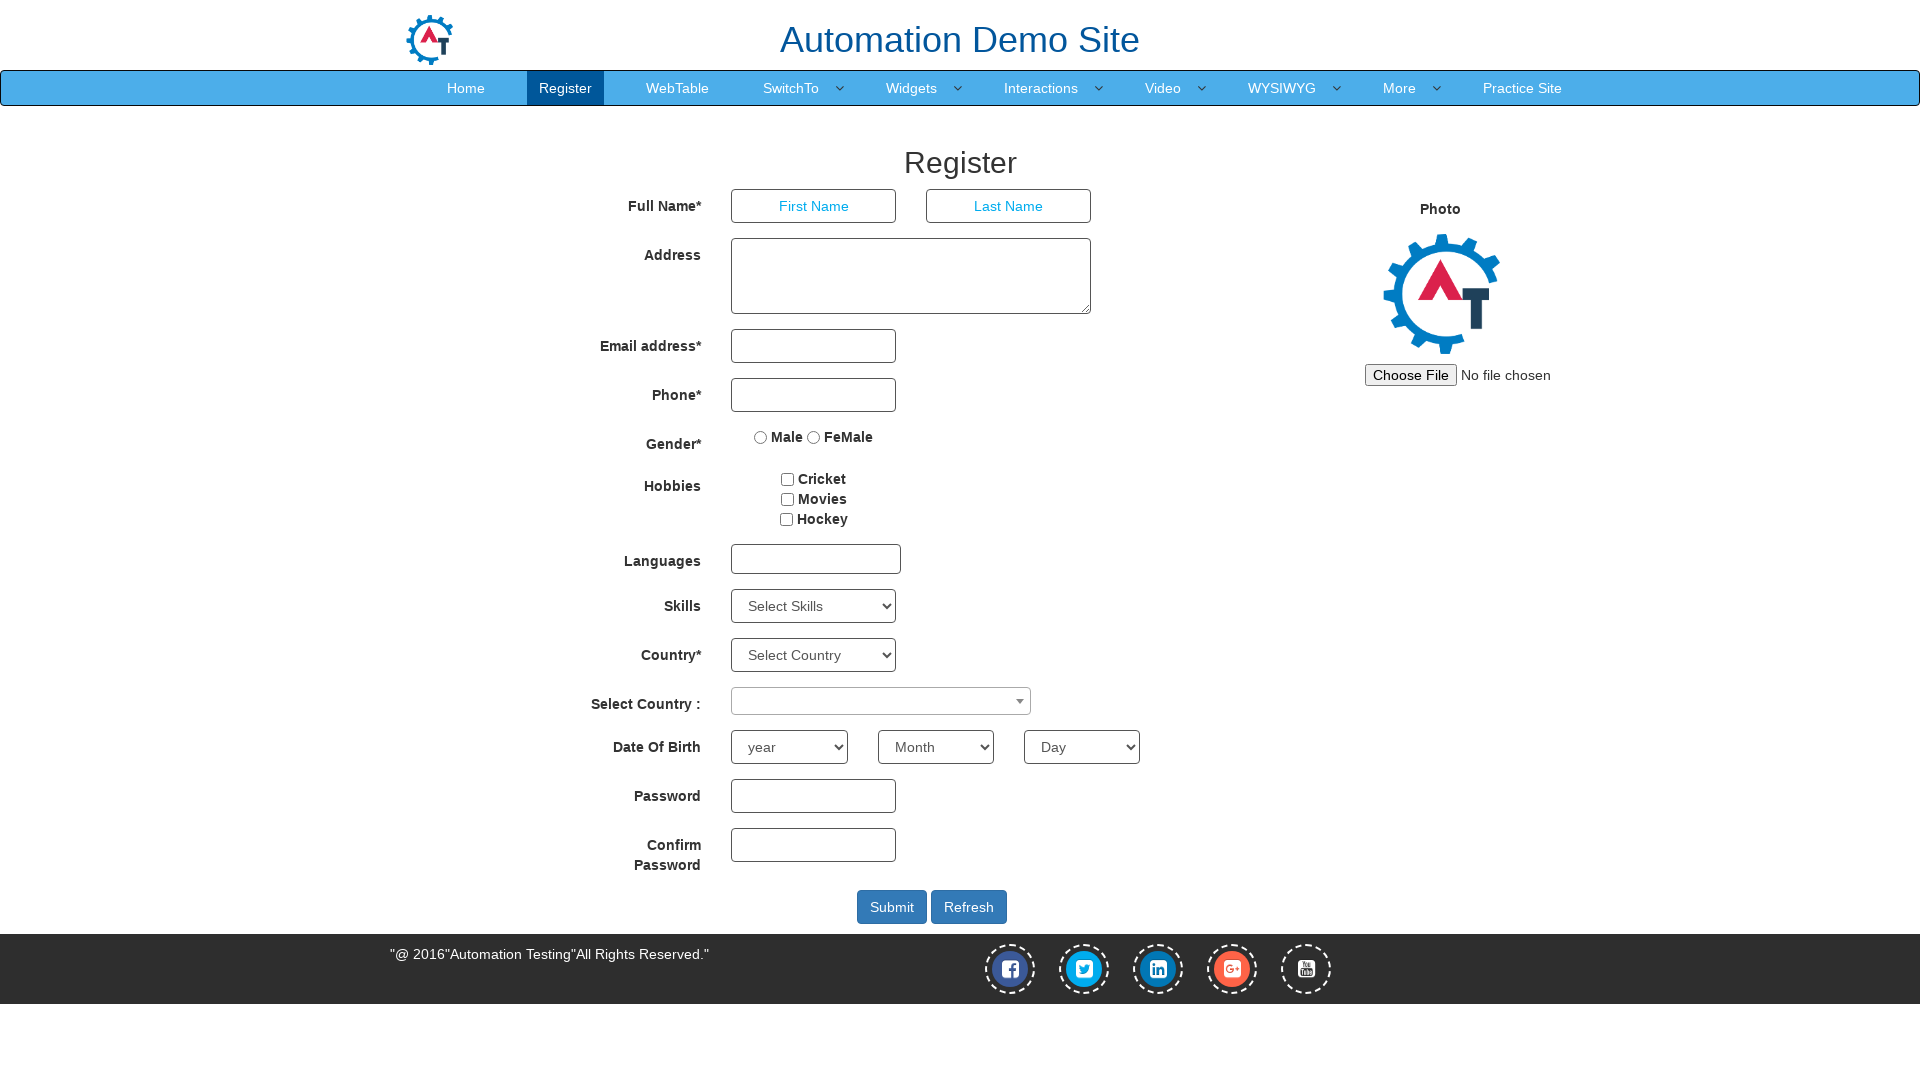